Tests basic browser commands on the Demoblaze demo site by maximizing the window, retrieving the page title, page source length, and current URL to verify the page loaded correctly.

Starting URL: https://www.demoblaze.com/

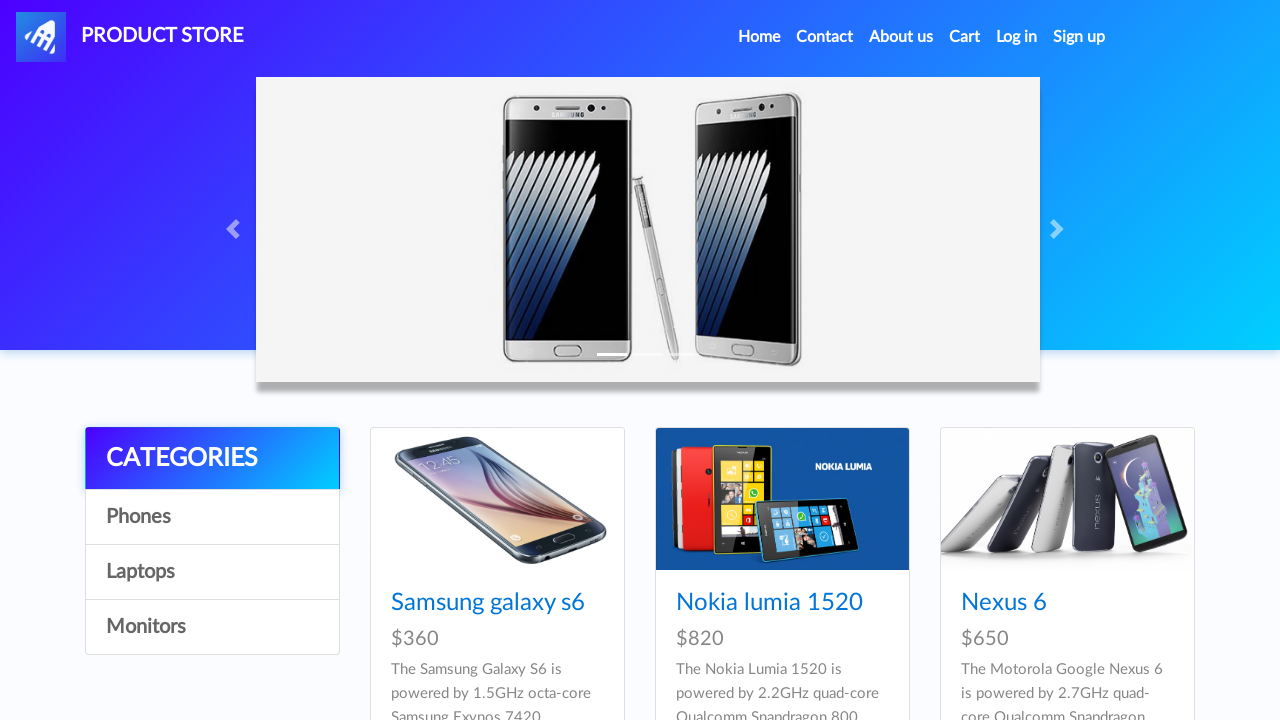

Set viewport size to 1920x1080
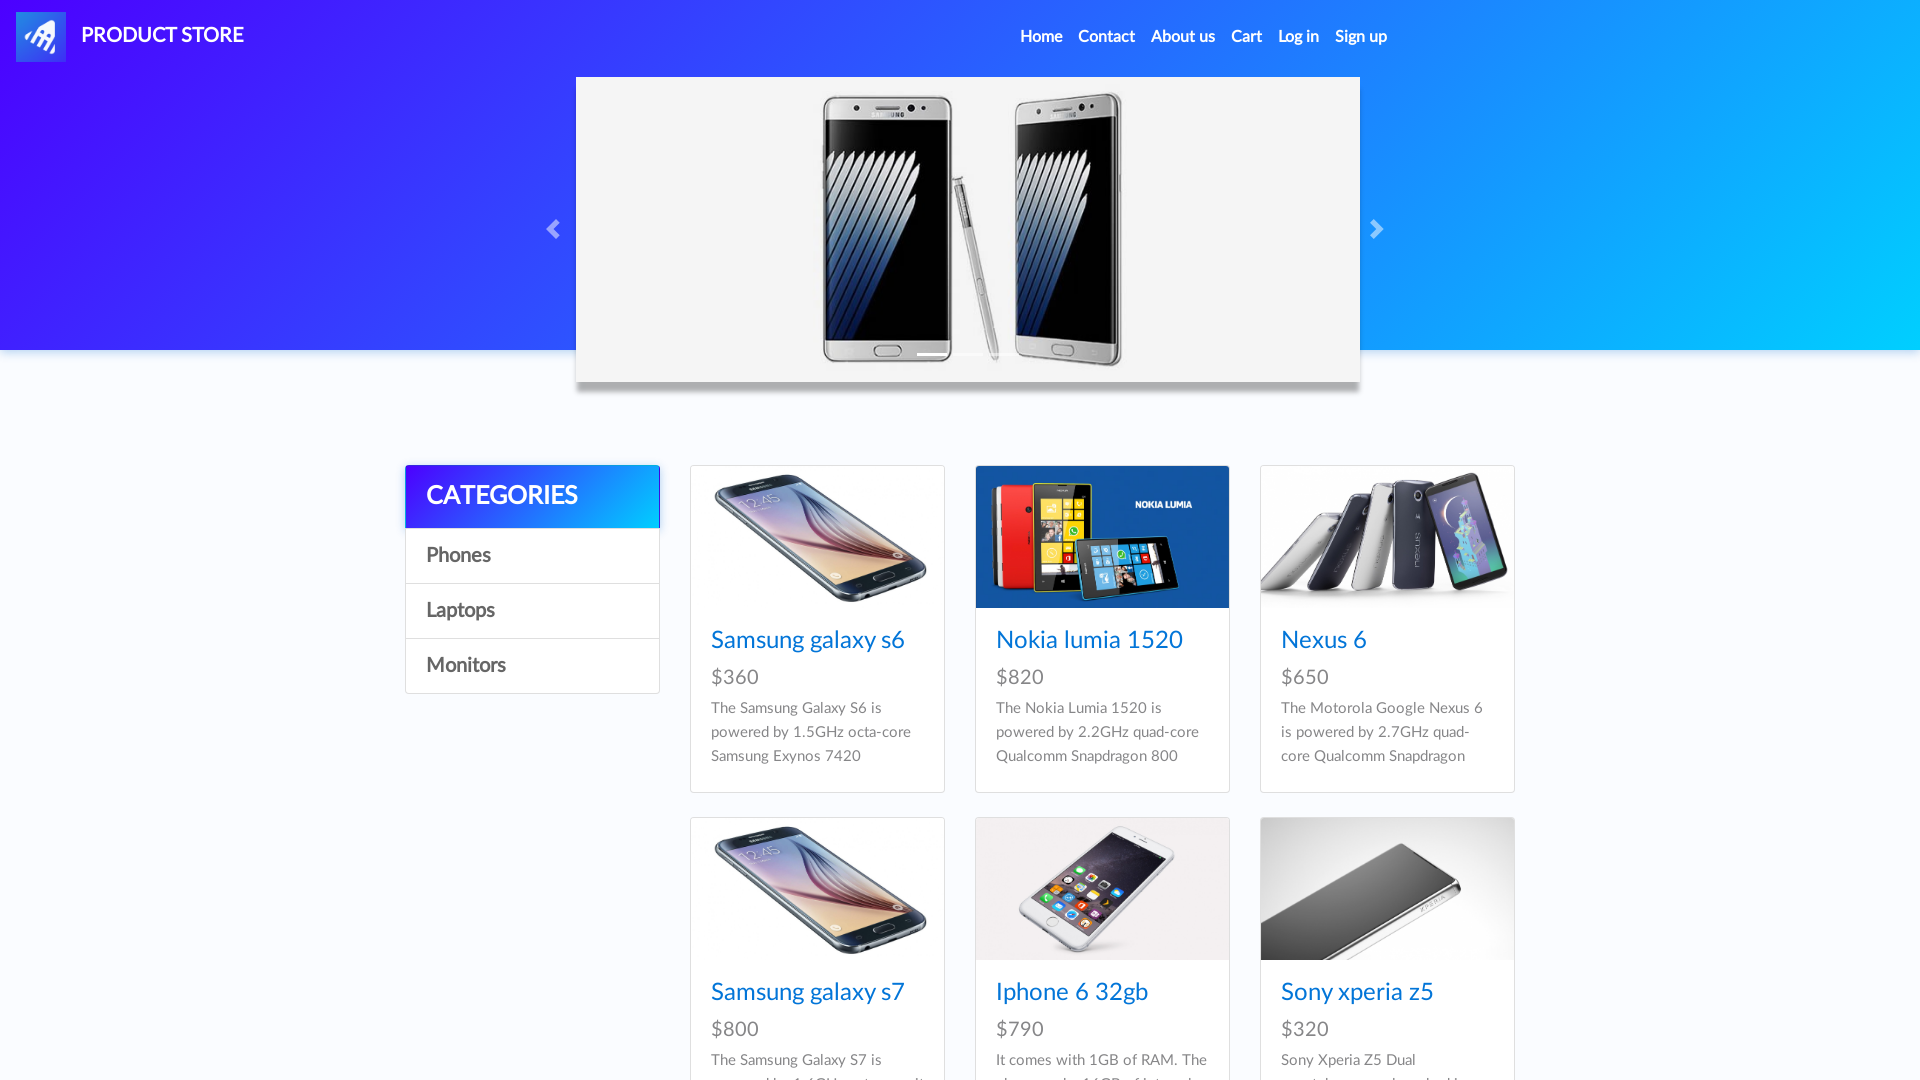

Page DOM content loaded
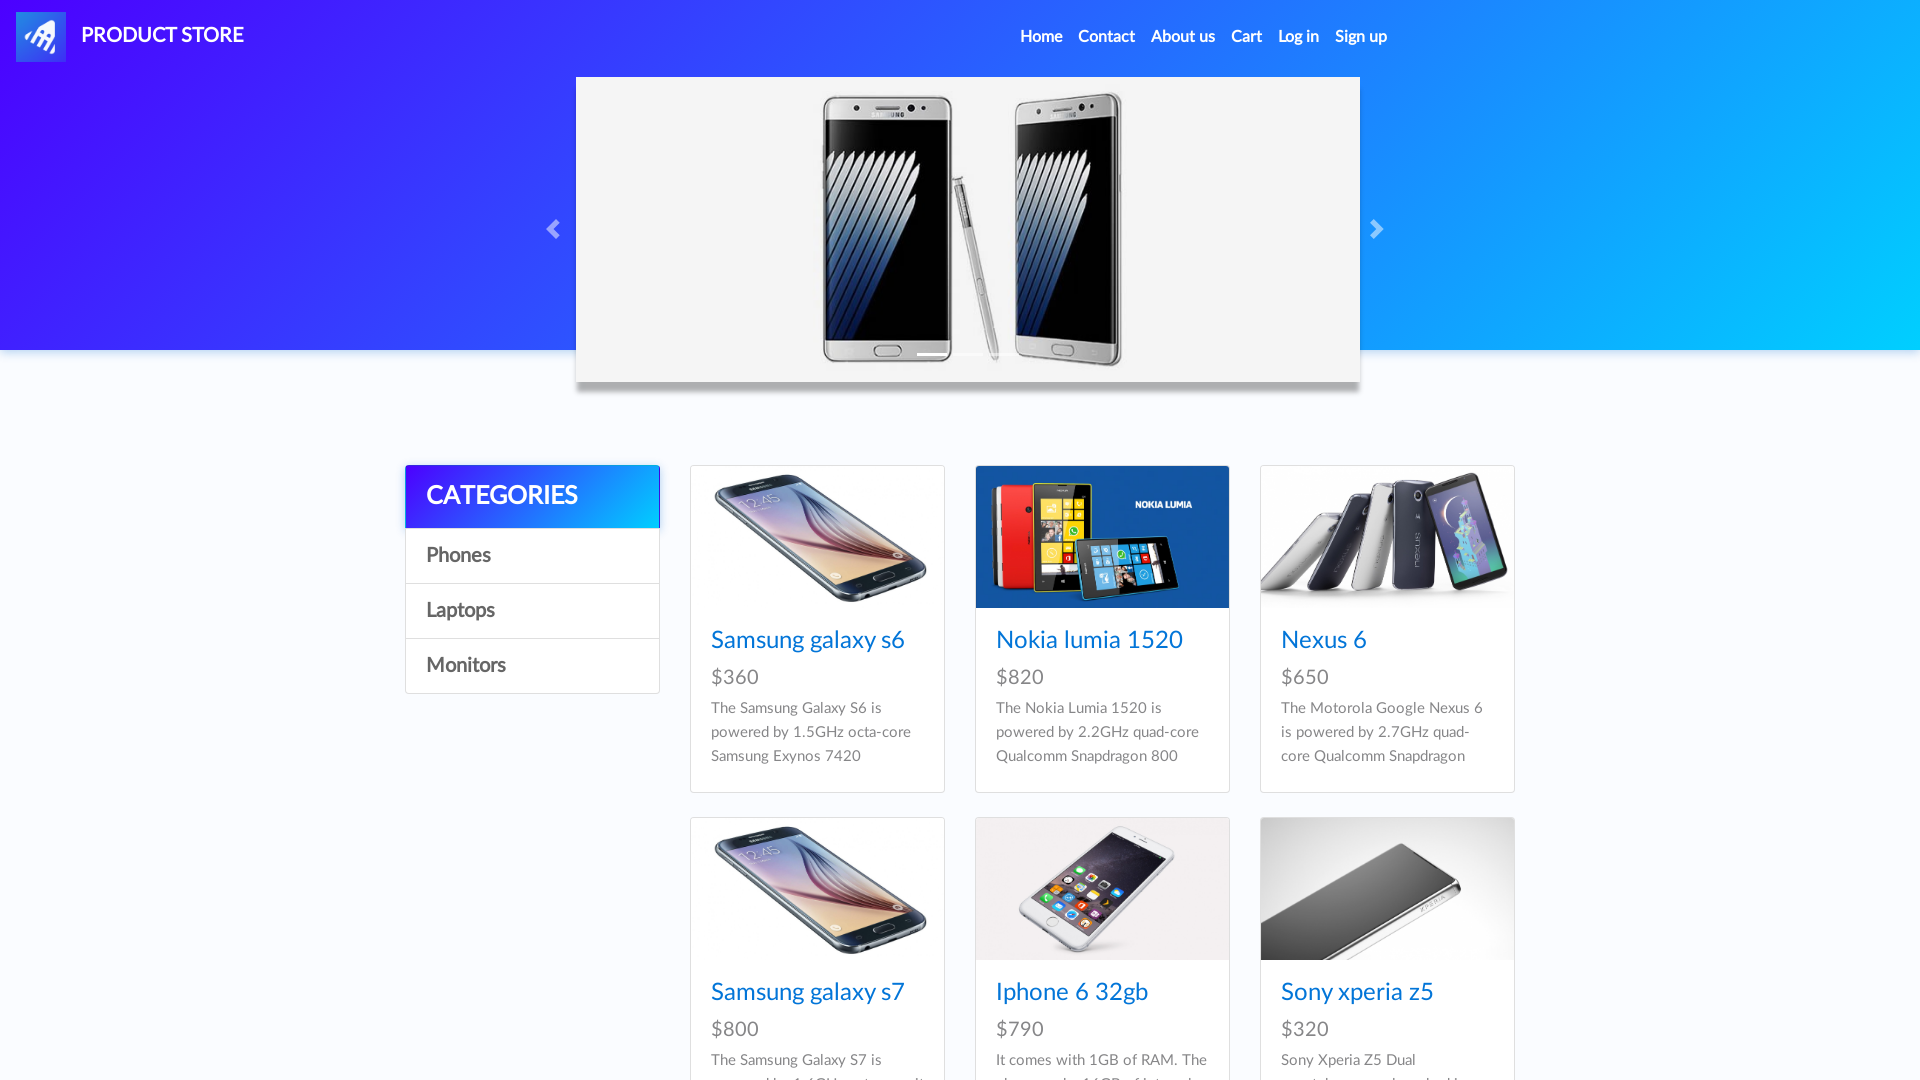

Retrieved page title: STORE
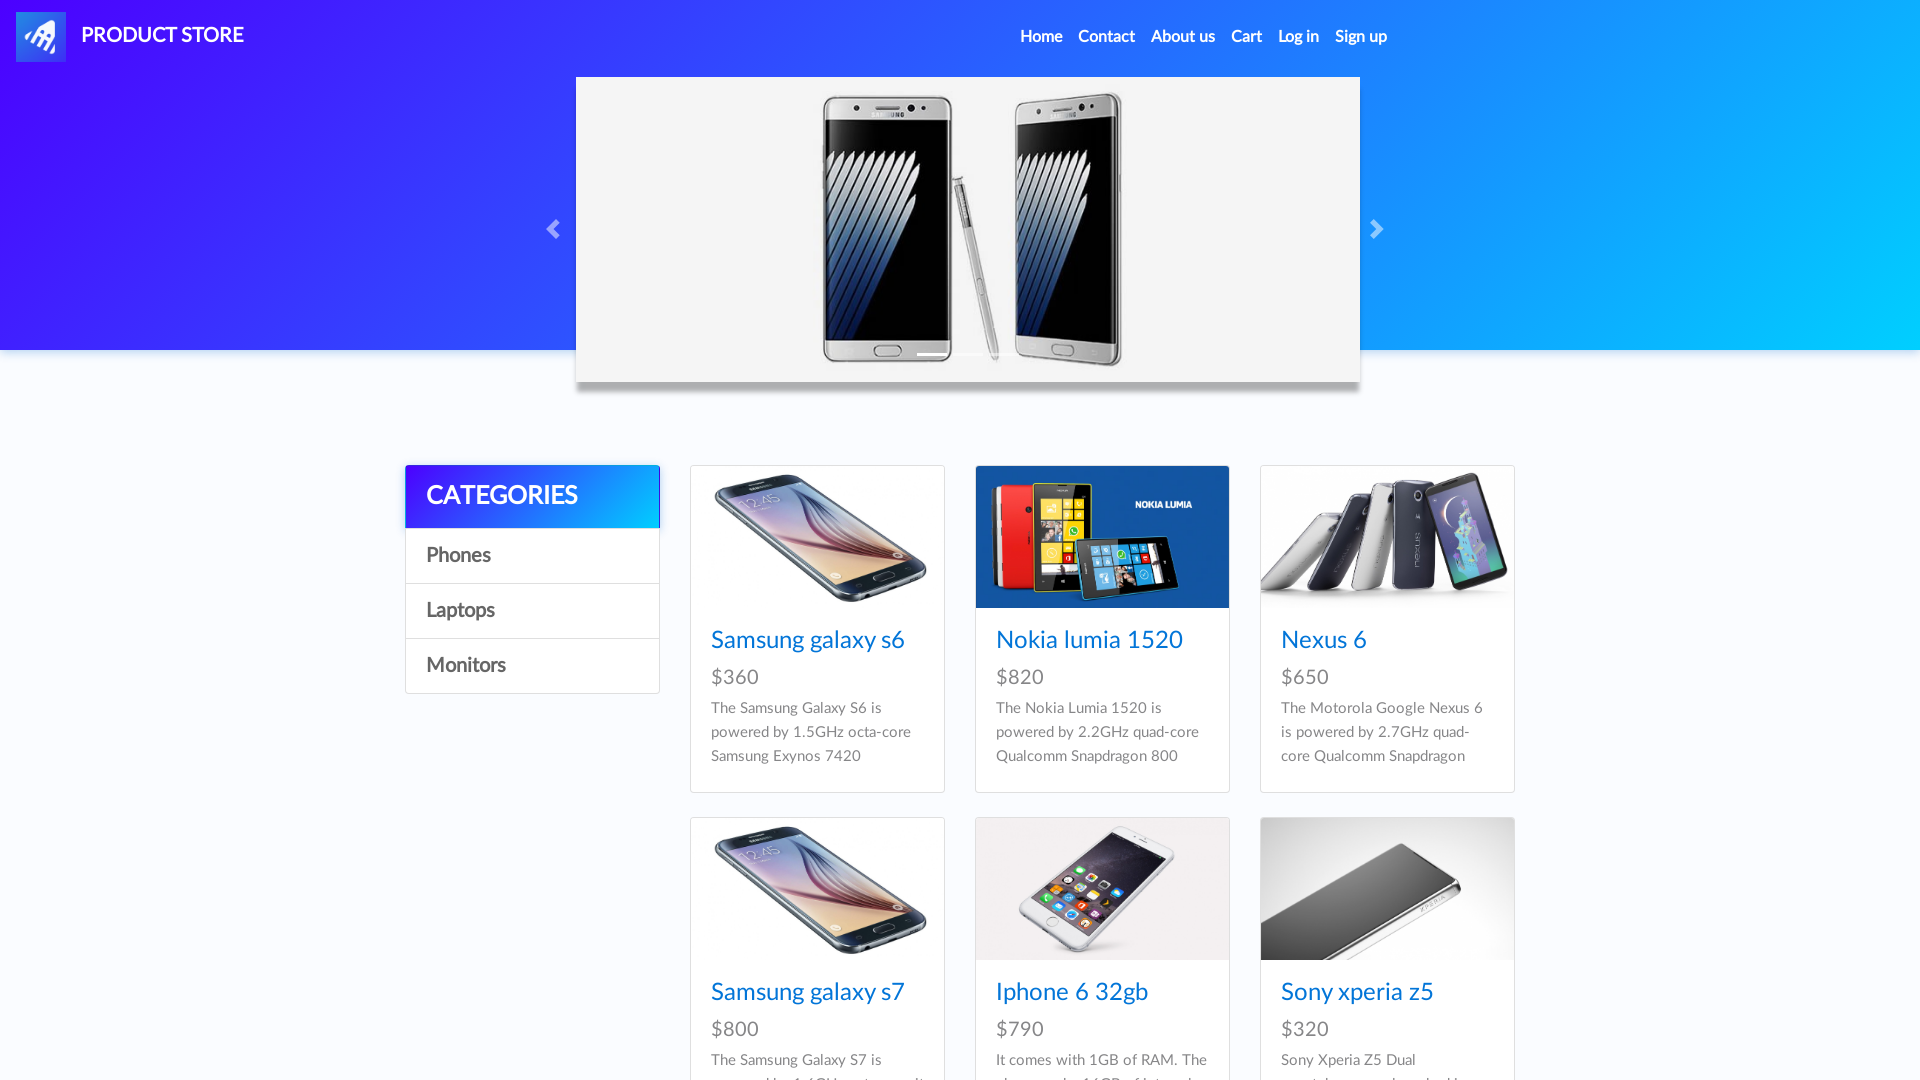

Retrieved page source with length 47886 characters
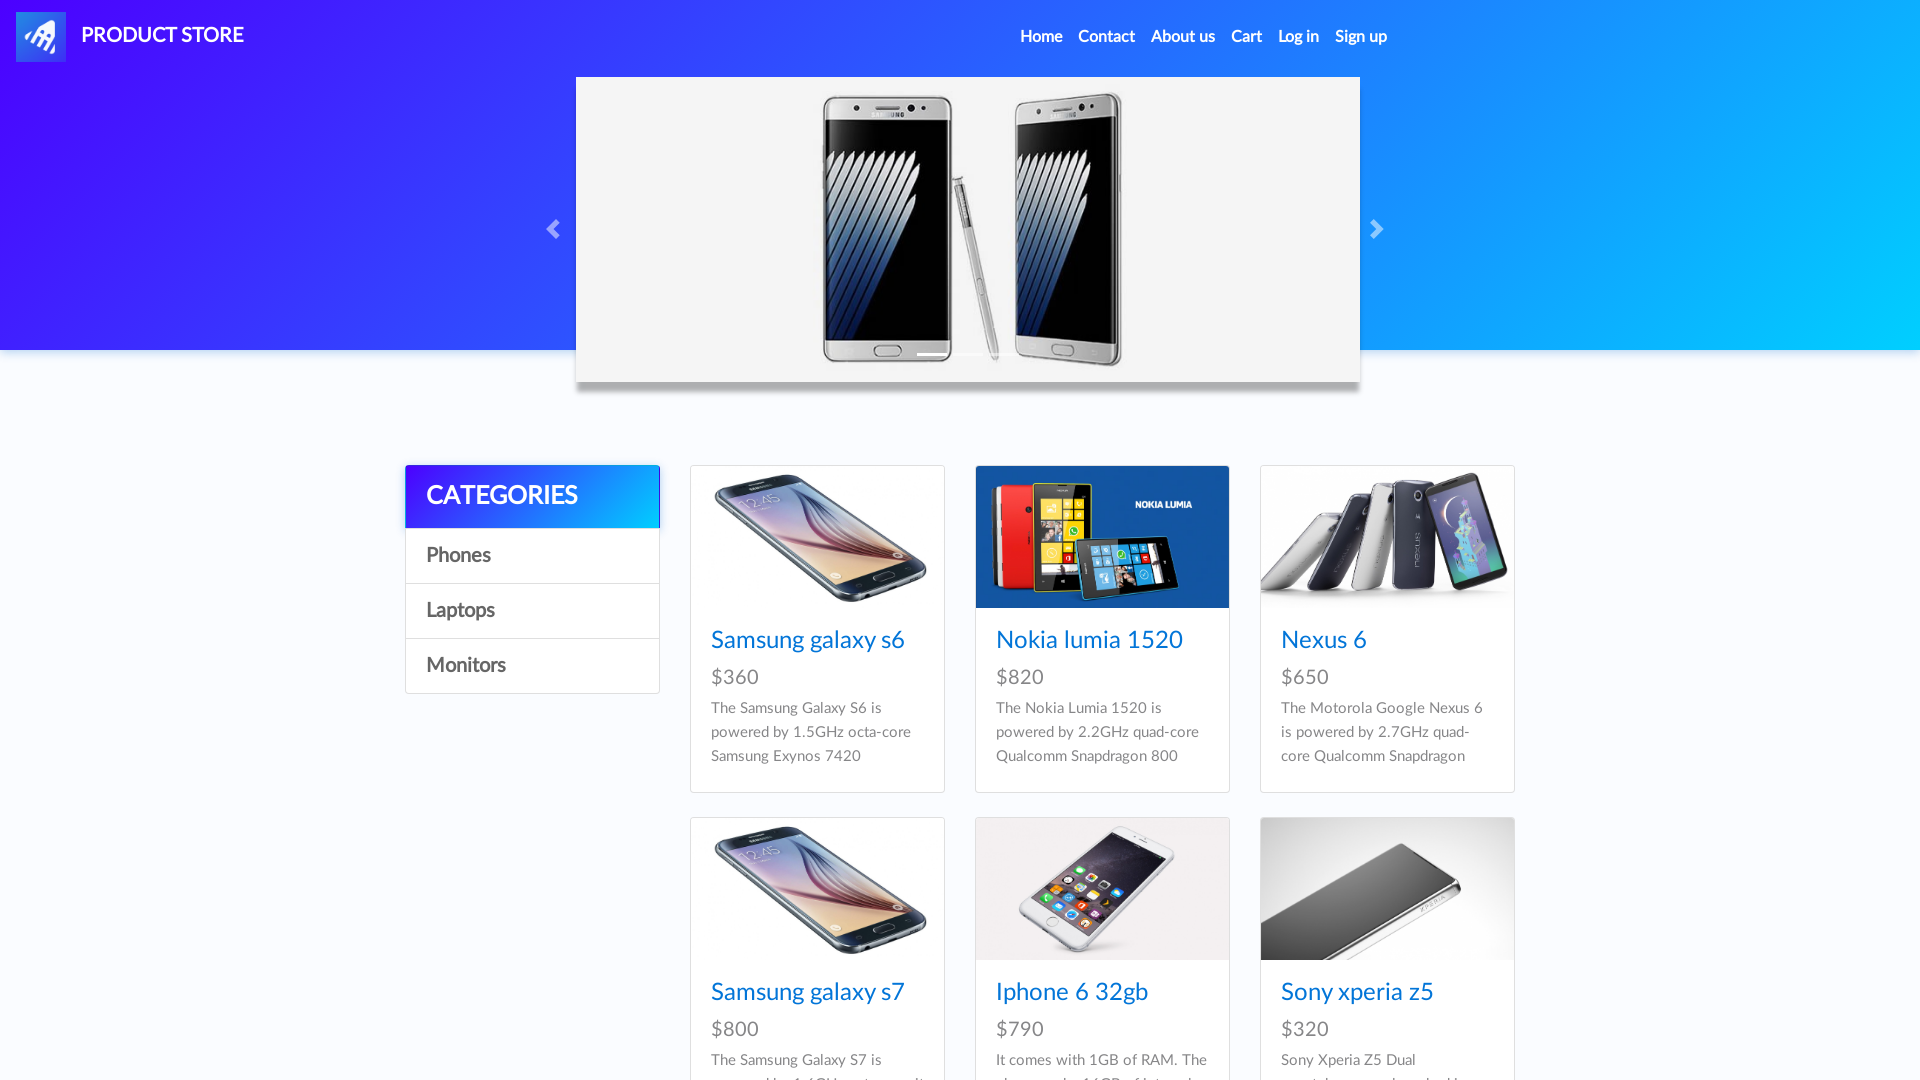

Retrieved current URL: https://www.demoblaze.com/
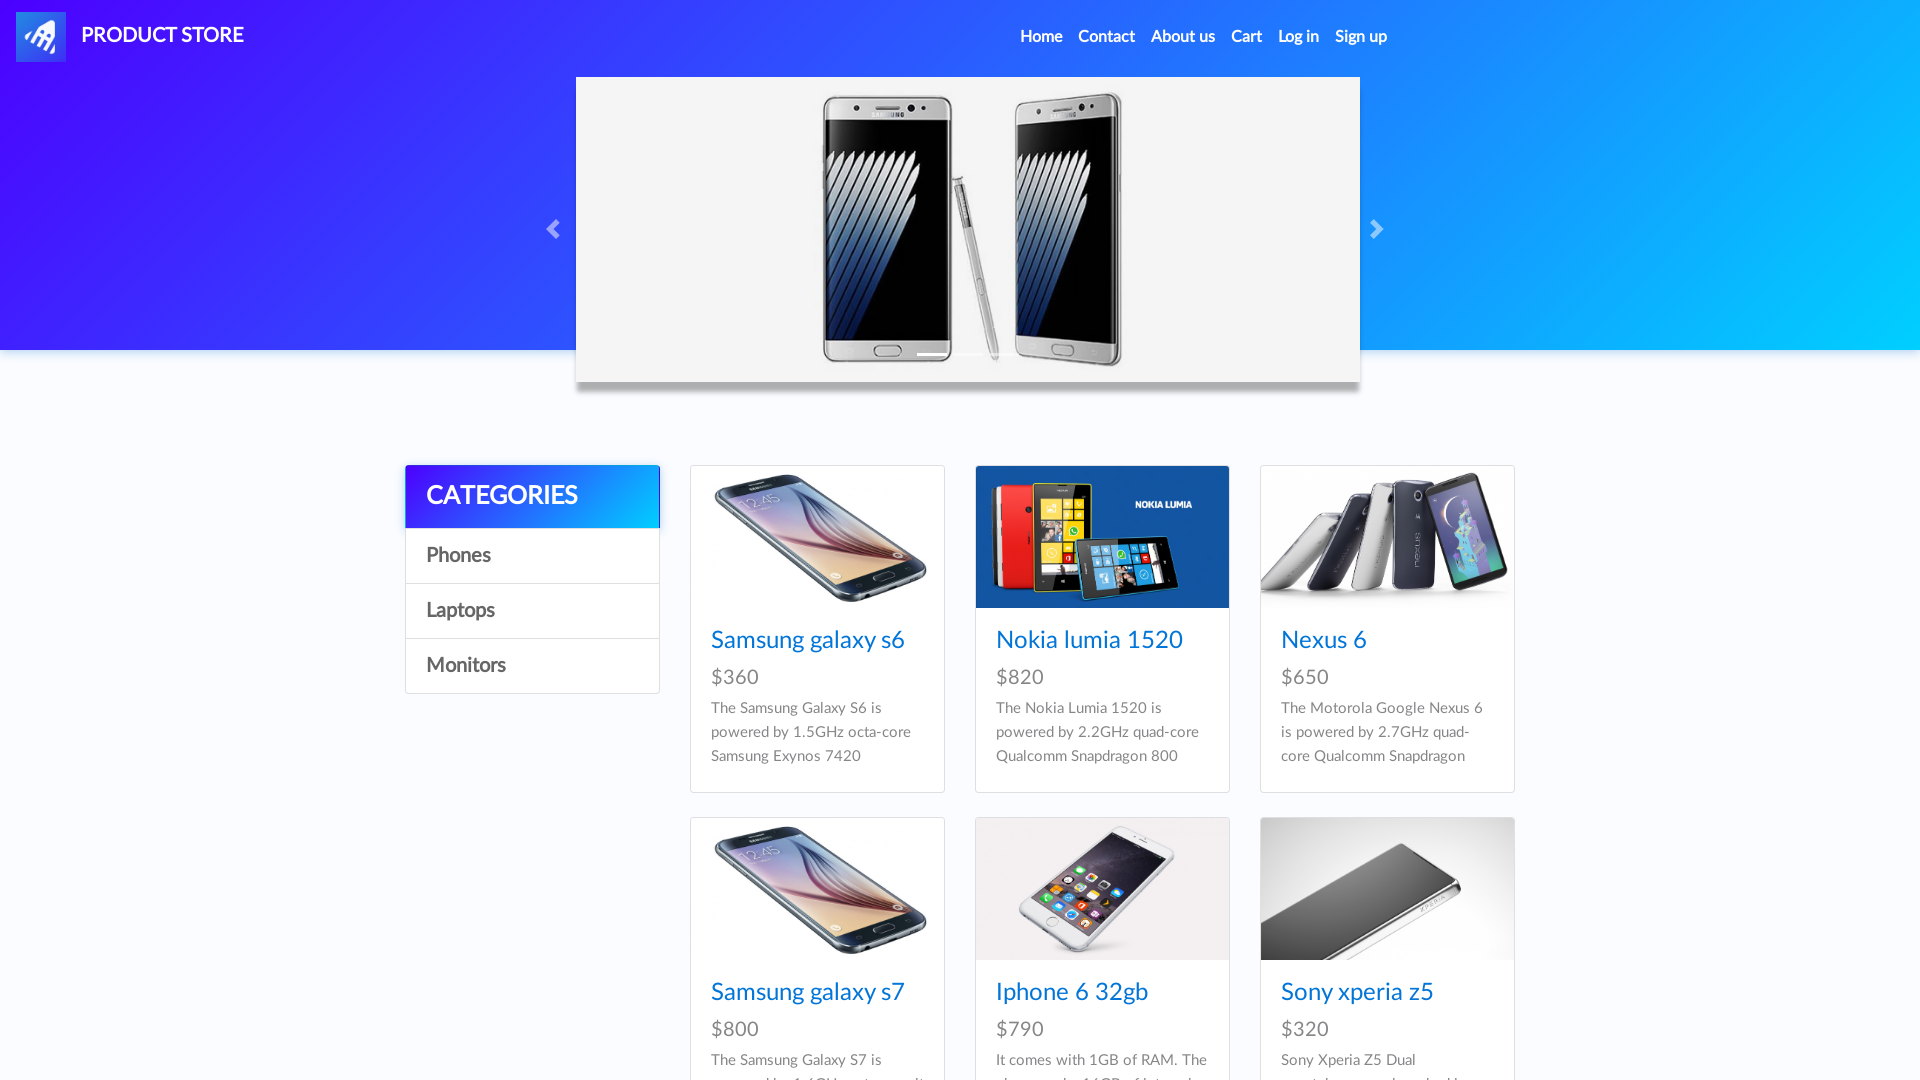

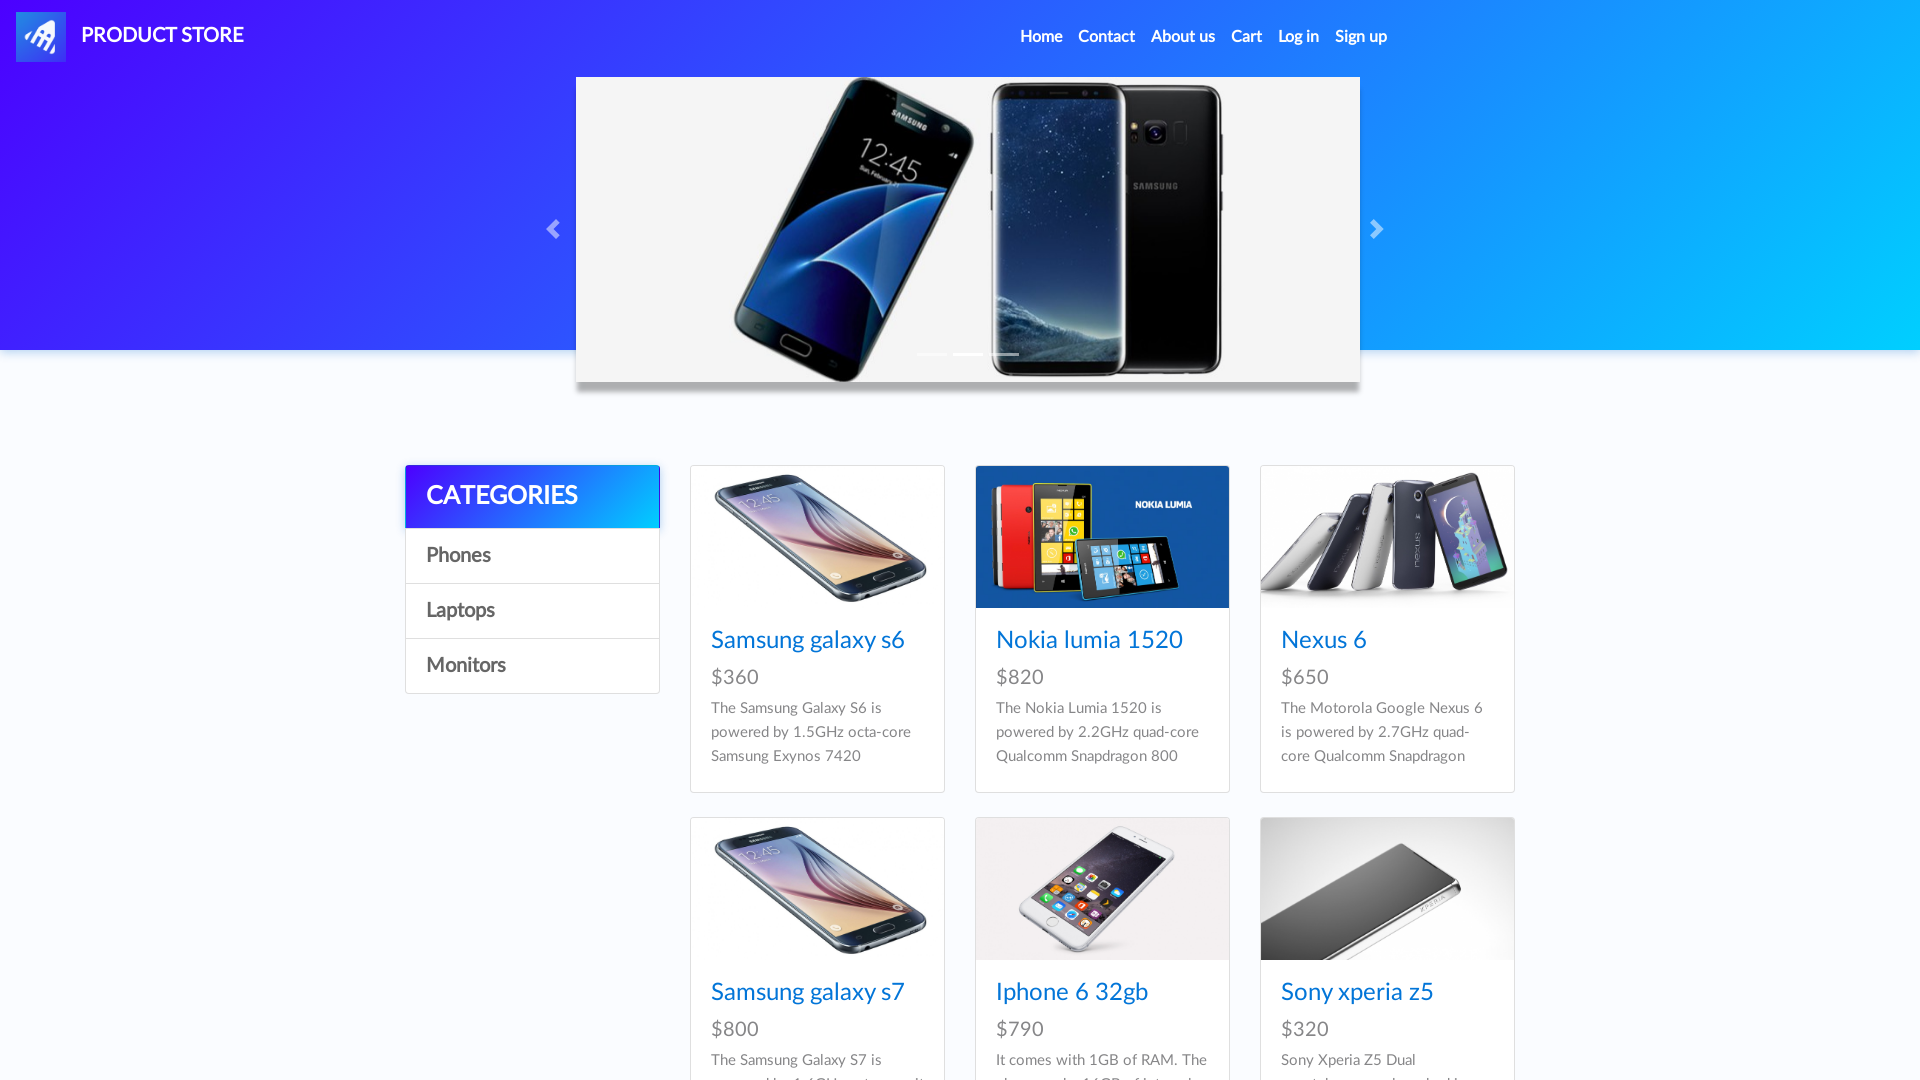